Tests window switching functionality by opening a new window through link clicks and verifying navigation between parent and child windows

Starting URL: https://the-internet.herokuapp.com

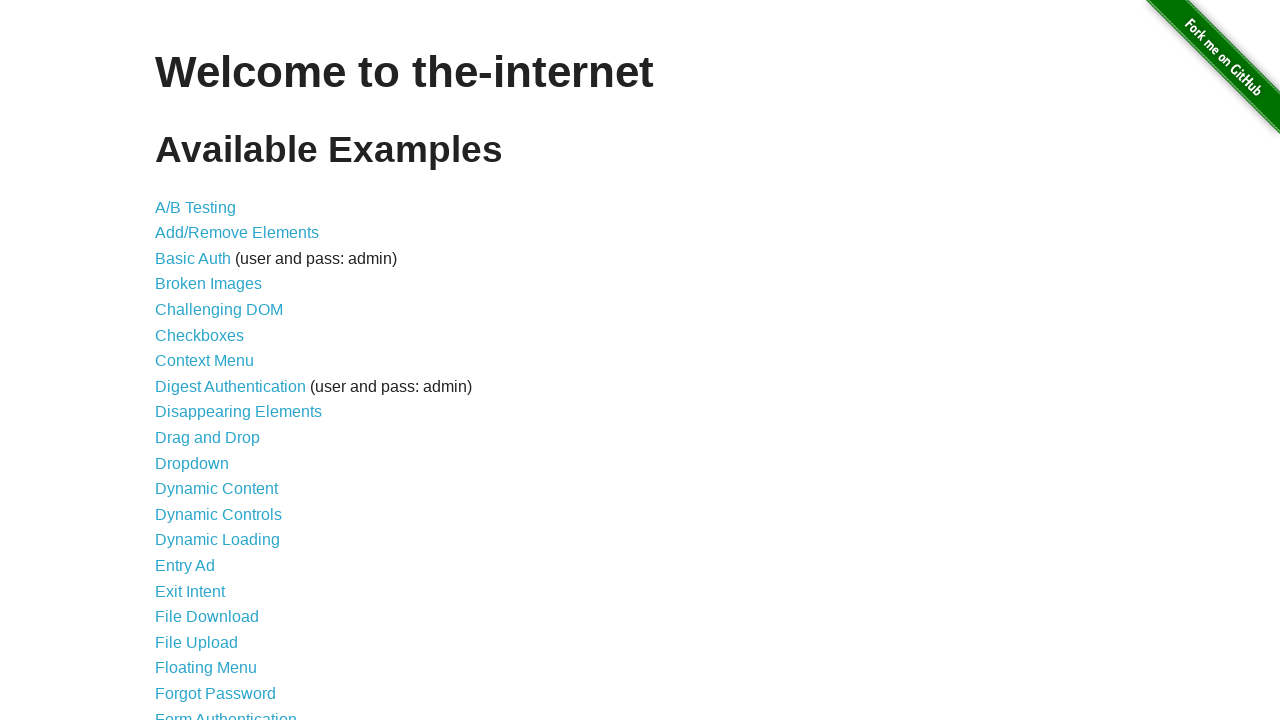

Clicked on 'Multiple Windows' link at (218, 369) on text=Multiple Windows
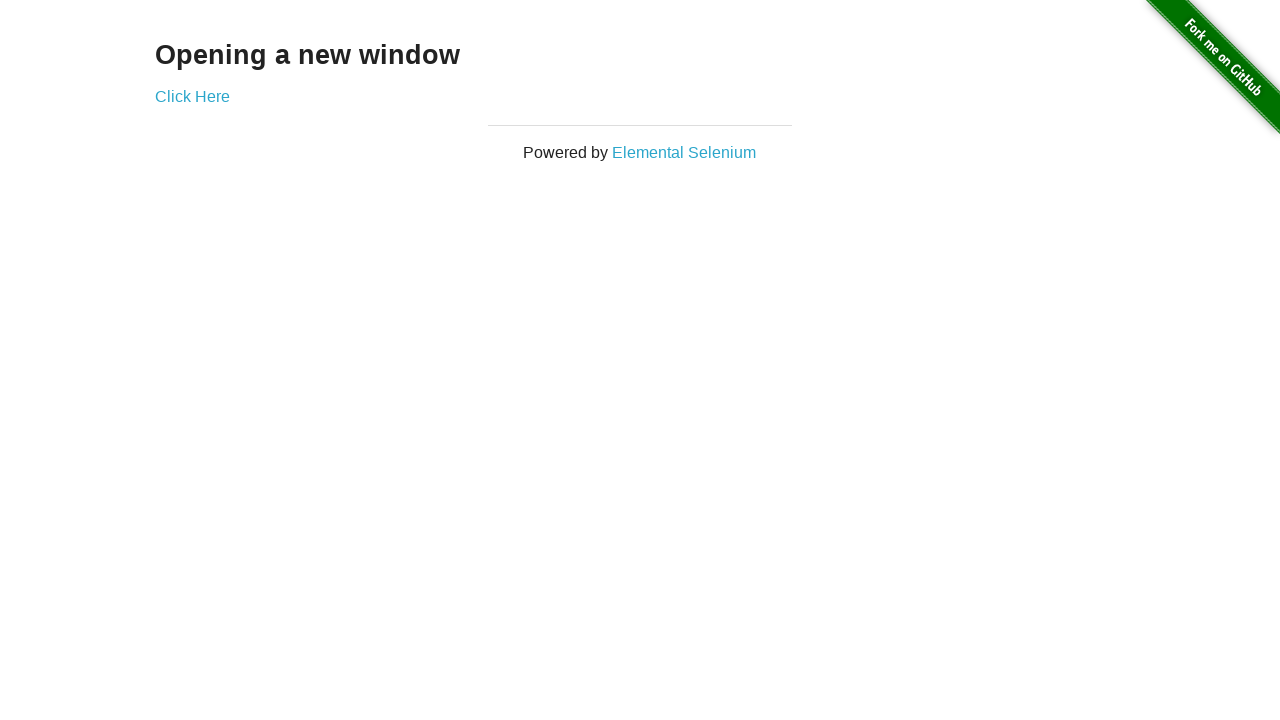

Clicked 'Click Here' link to open new window at (192, 96) on text=Click Here
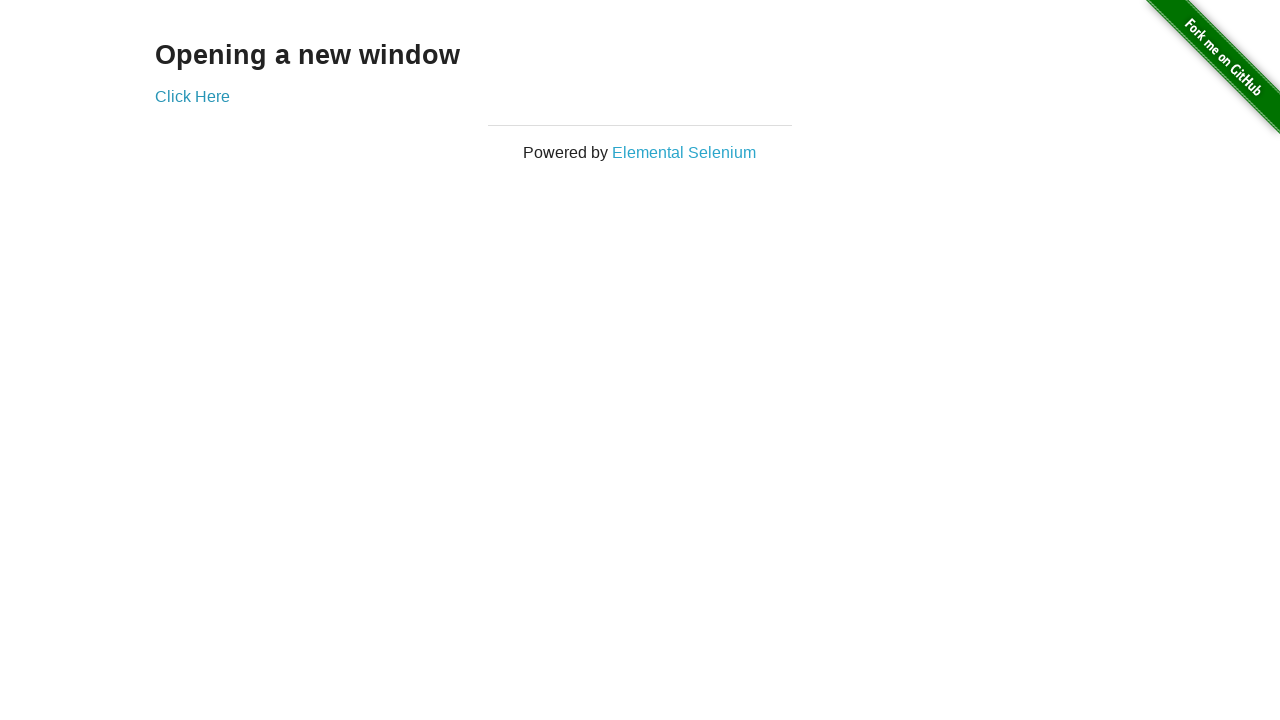

New window opened and captured
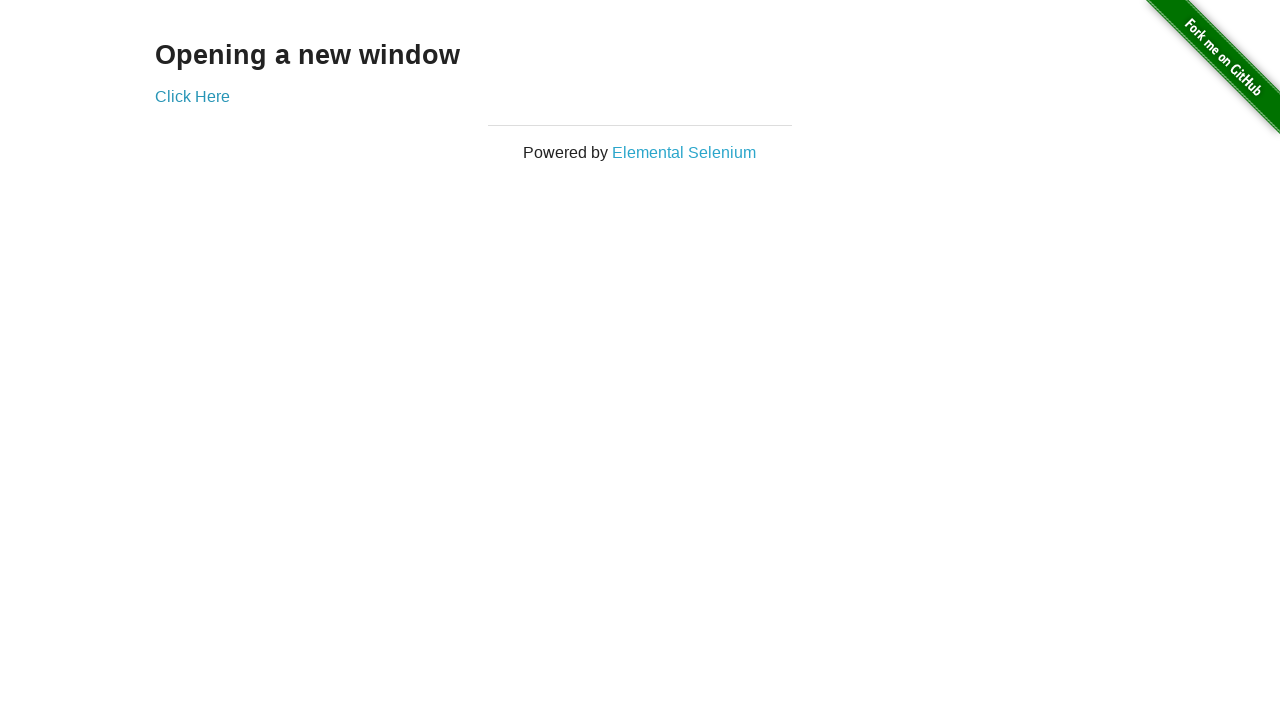

Verified content loaded in new window by waiting for .example selector
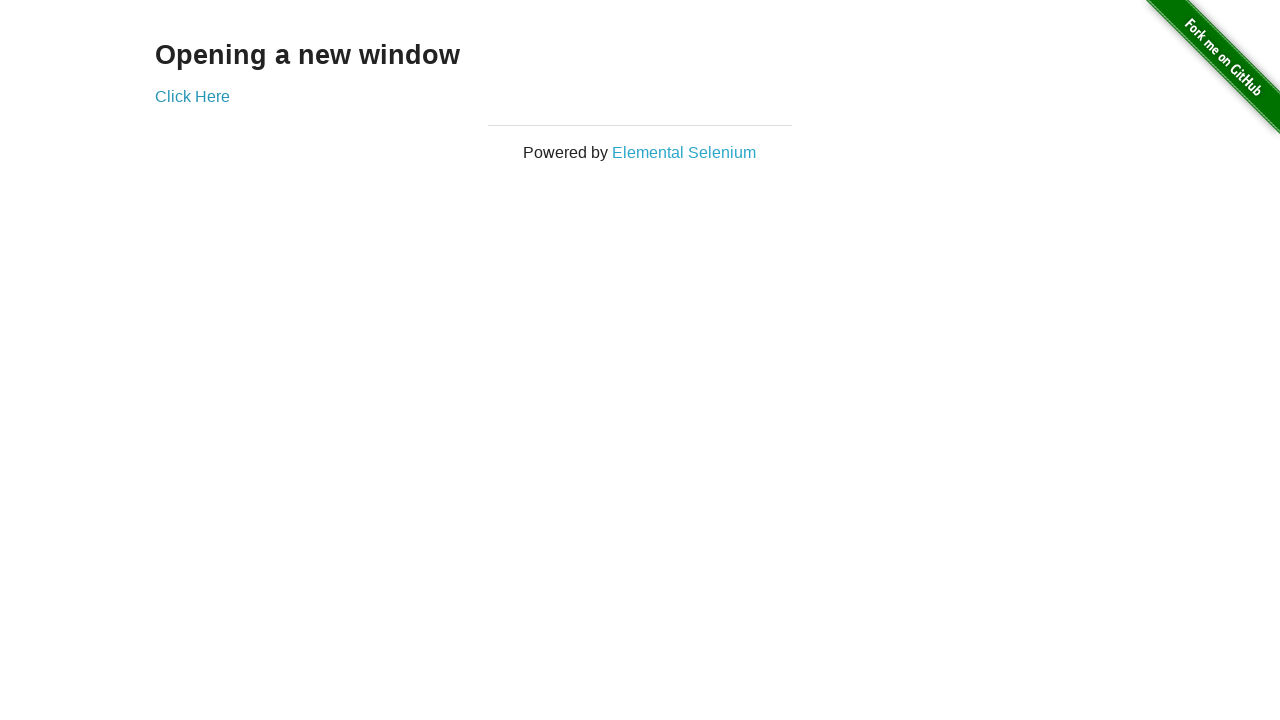

Verified original window content by waiting for h3 heading in content div
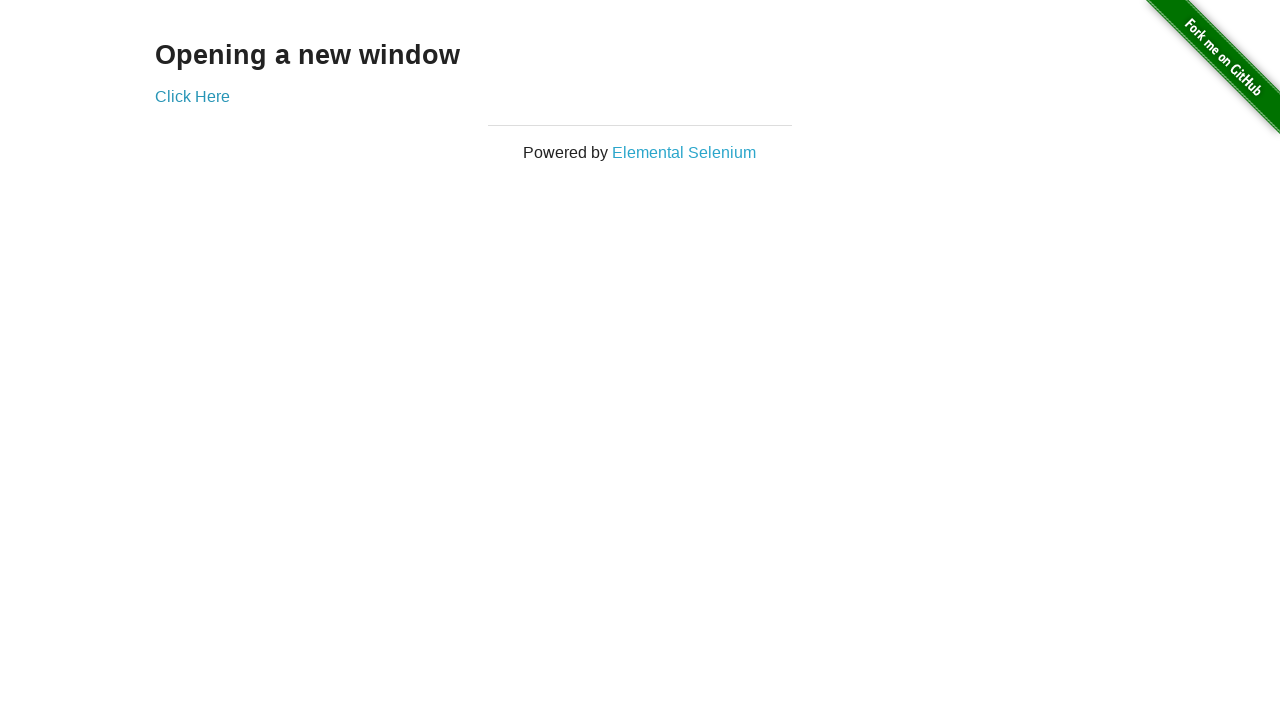

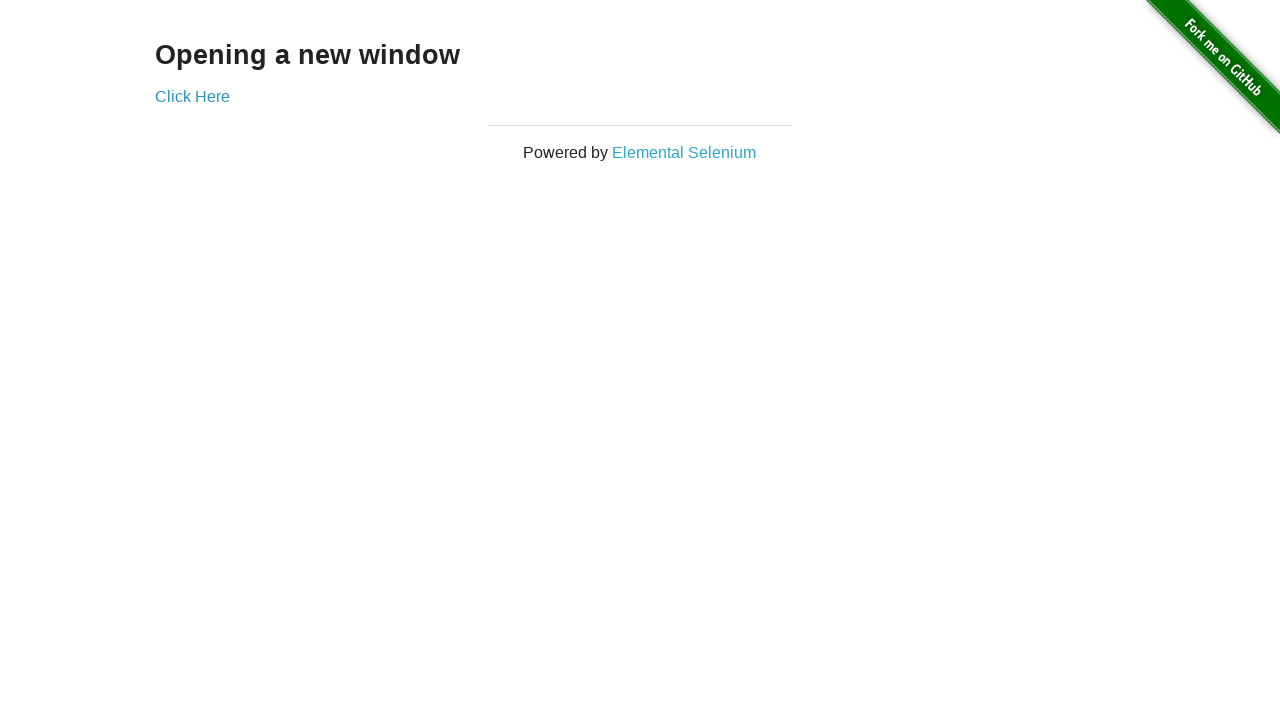